Tests static dropdown functionality by selecting options from a currency dropdown using different selection methods (by index and by visible text)

Starting URL: https://rahulshettyacademy.com/dropdownsPractise/

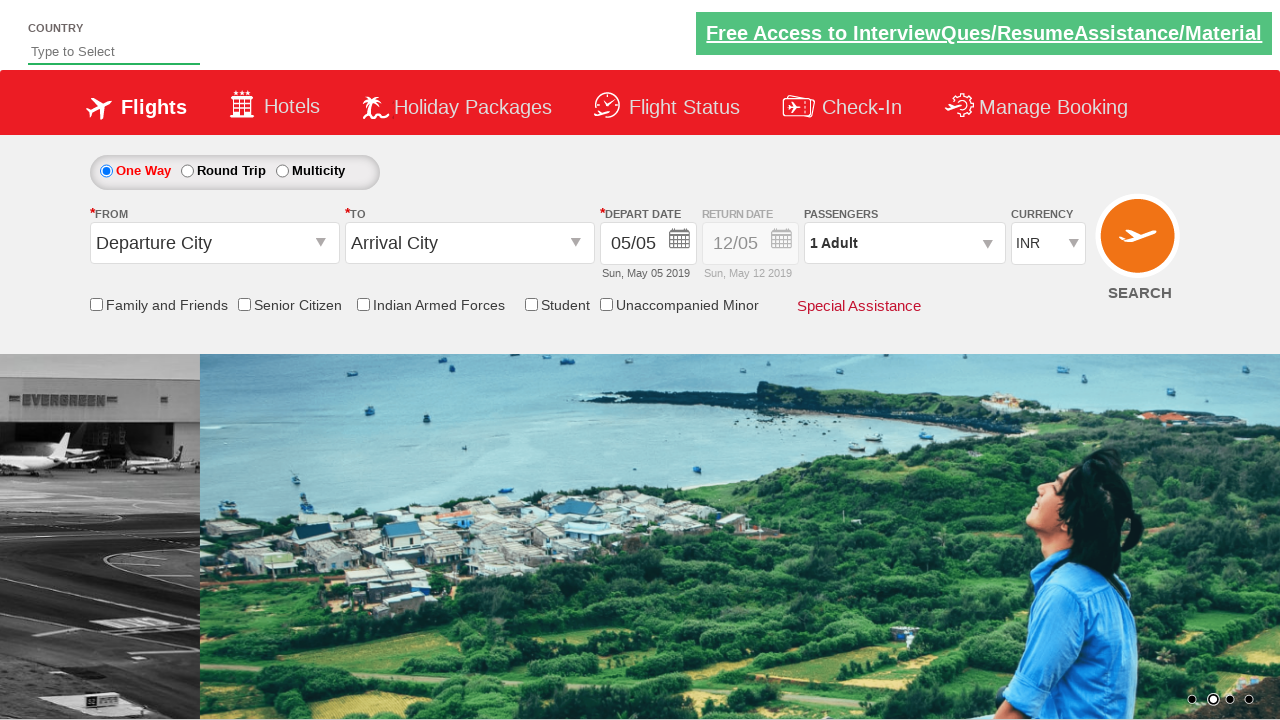

Selected currency dropdown option by index 1 on #ctl00_mainContent_DropDownListCurrency
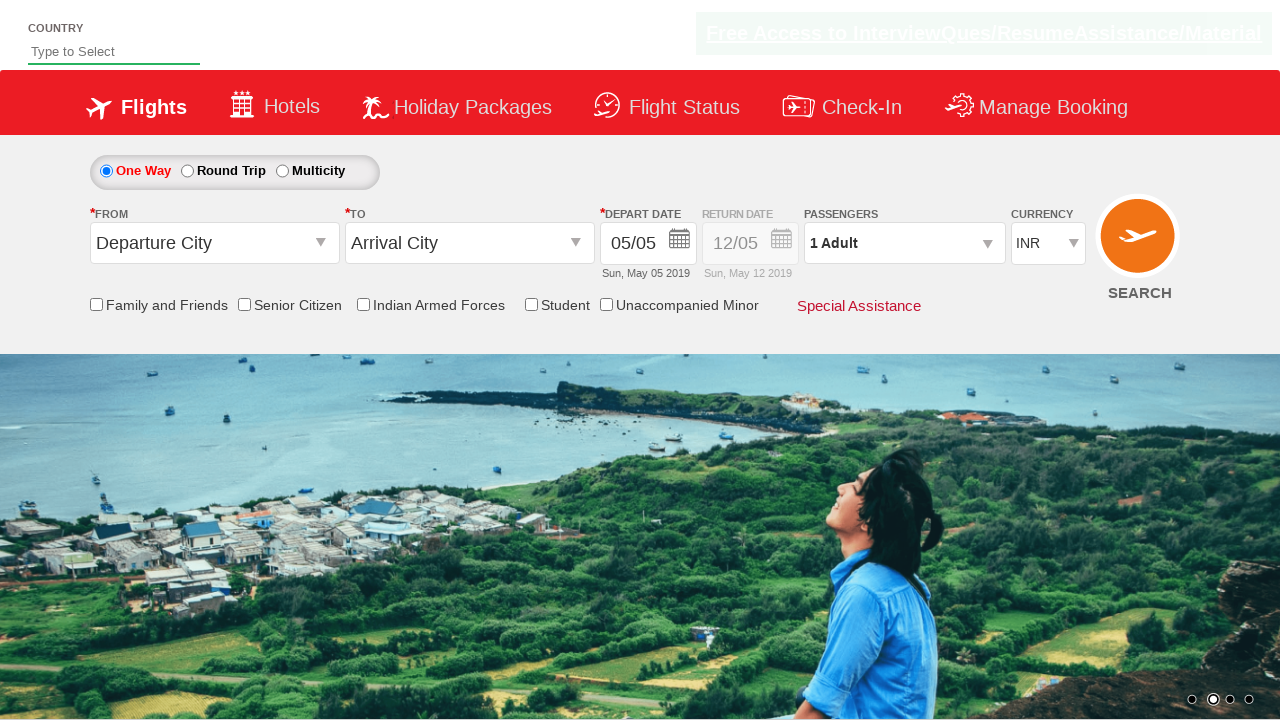

Selected currency dropdown option by visible text 'AED' on #ctl00_mainContent_DropDownListCurrency
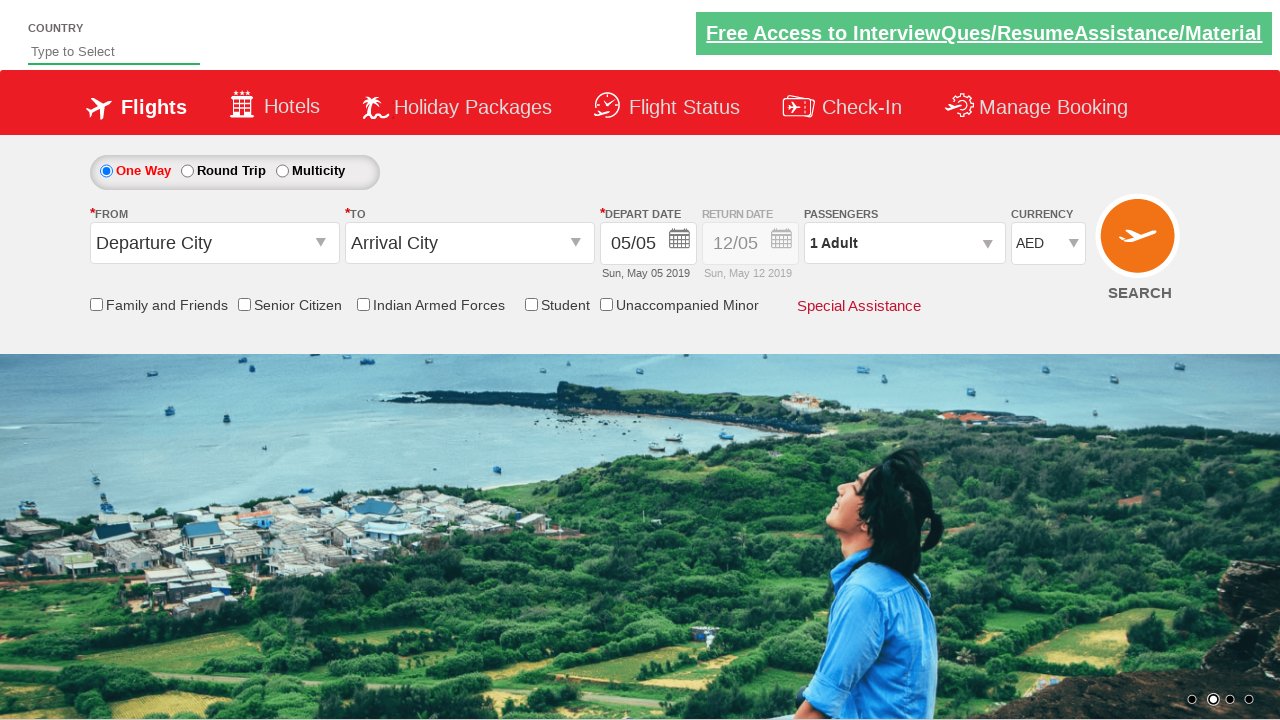

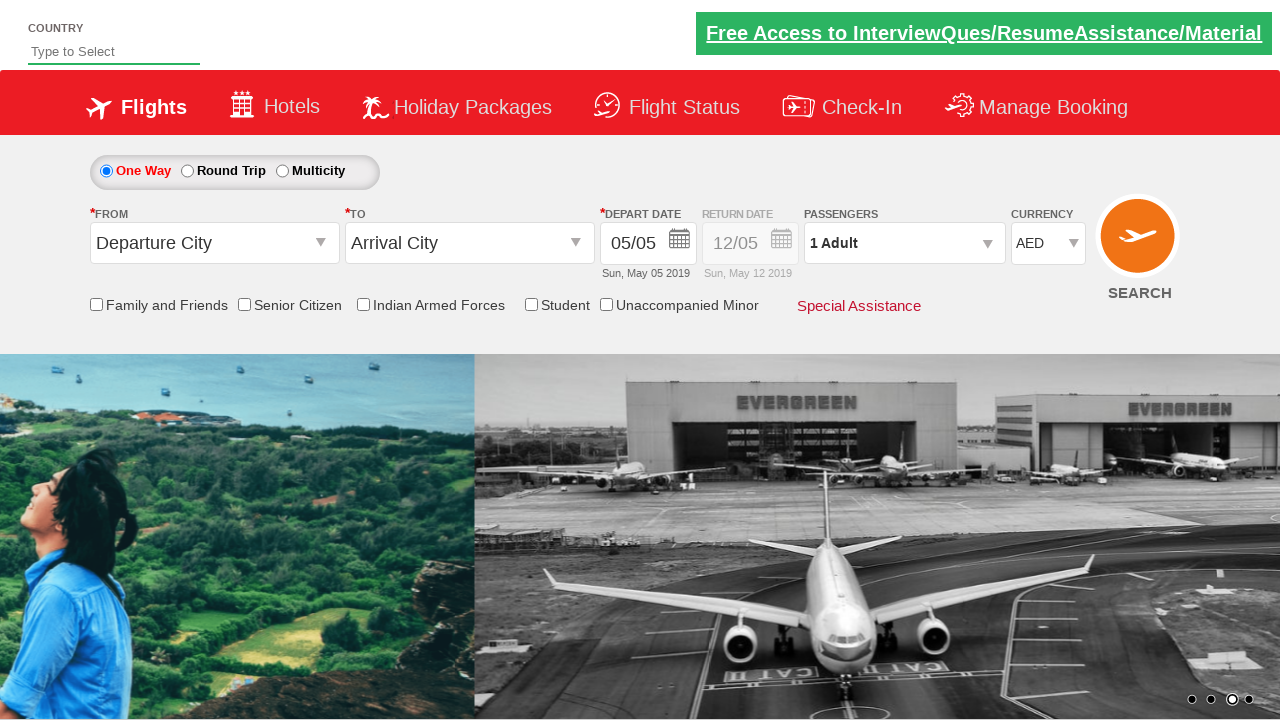